Tests the dynamic content page by navigating to it and refreshing to observe content changes

Starting URL: https://the-internet.herokuapp.com/dynamic_content

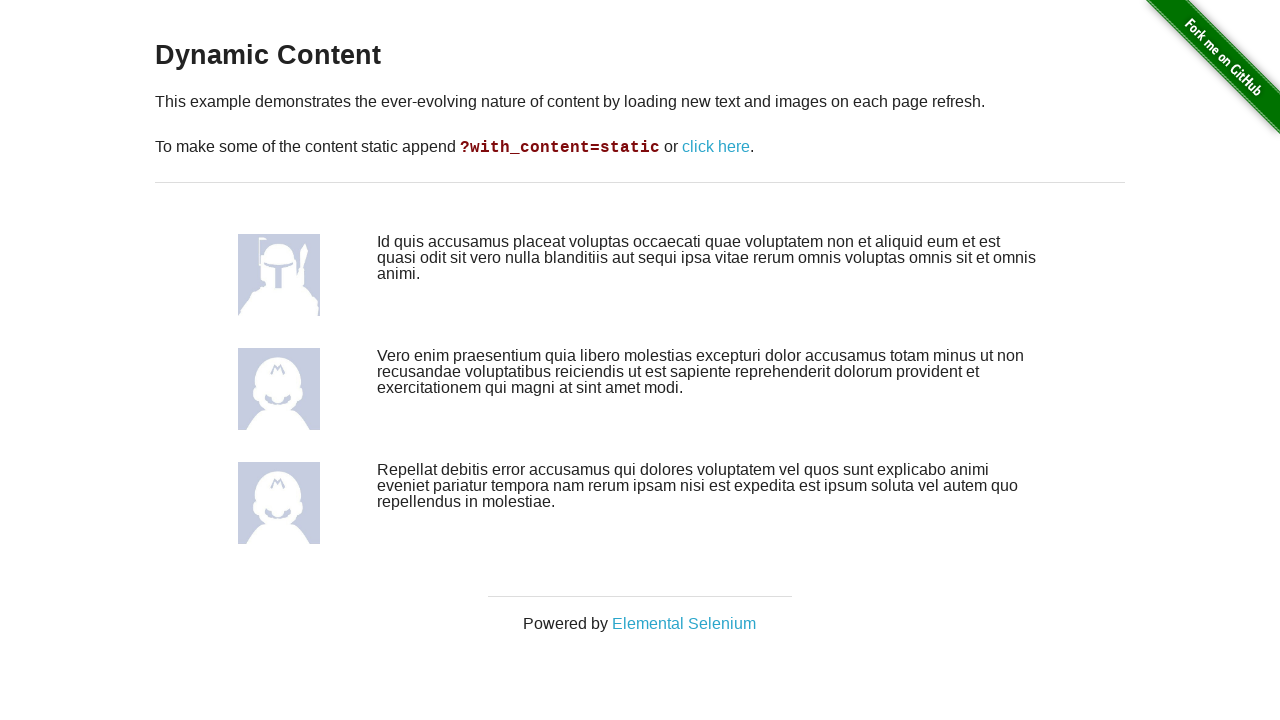

Reloaded the dynamic content page
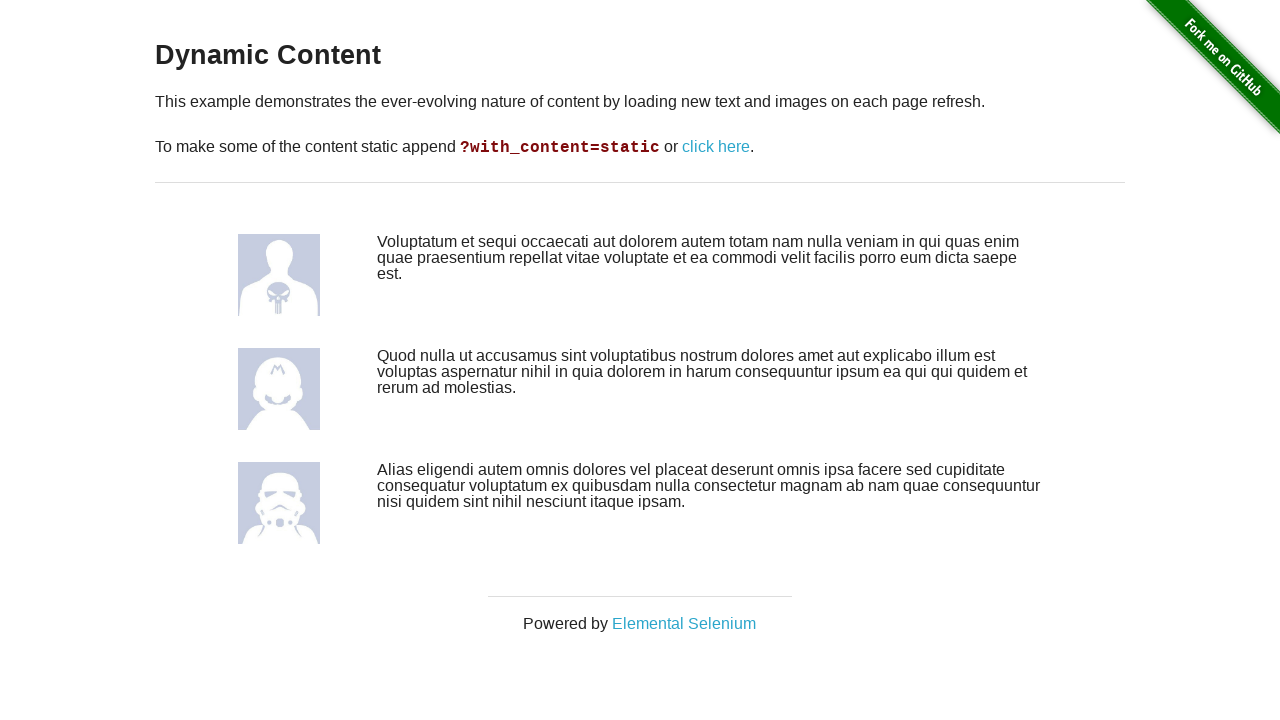

Waited for page to reach network idle state after reload
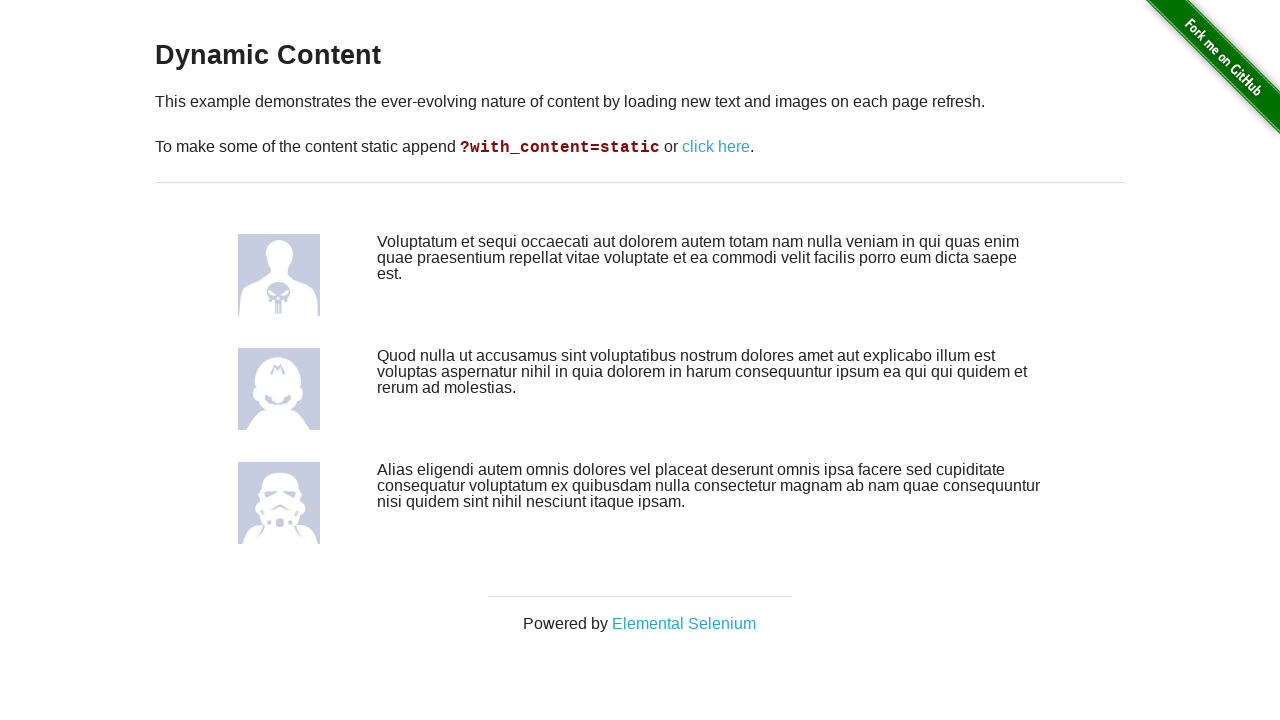

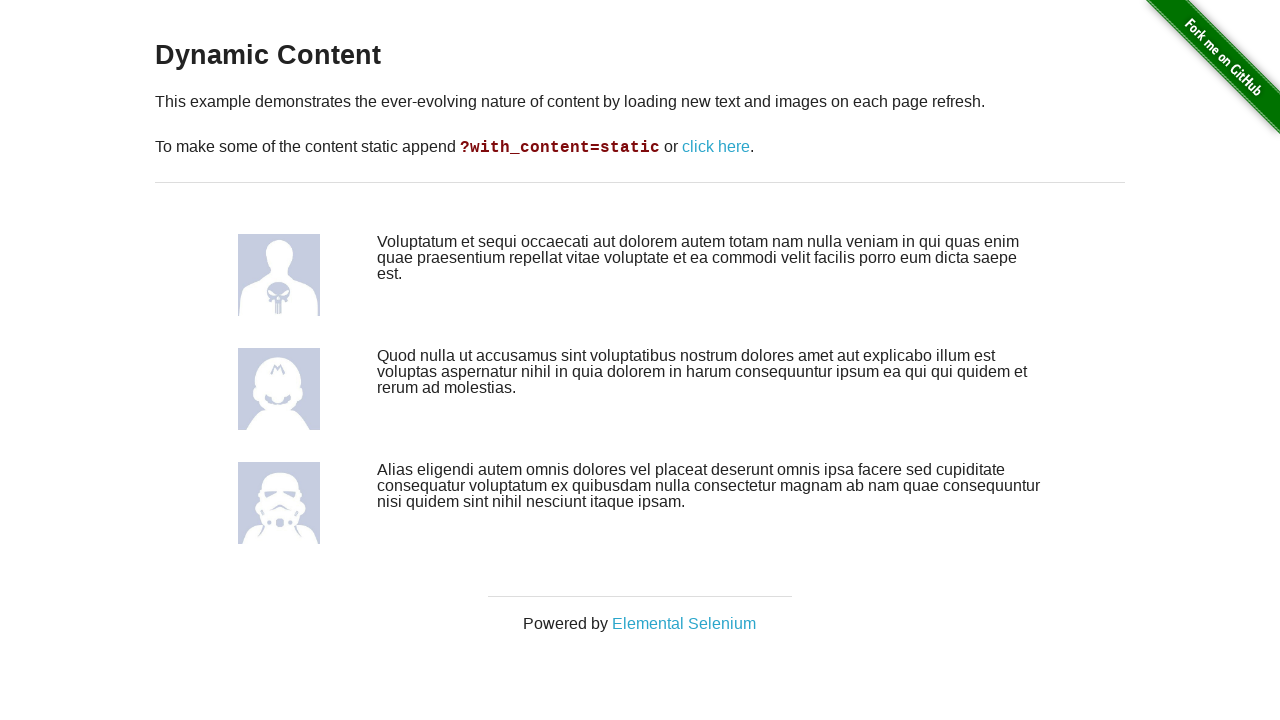